Tests dynamic loading functionality by clicking through to a hidden element example, triggering the load, and verifying the element becomes visible

Starting URL: https://the-internet.herokuapp.com

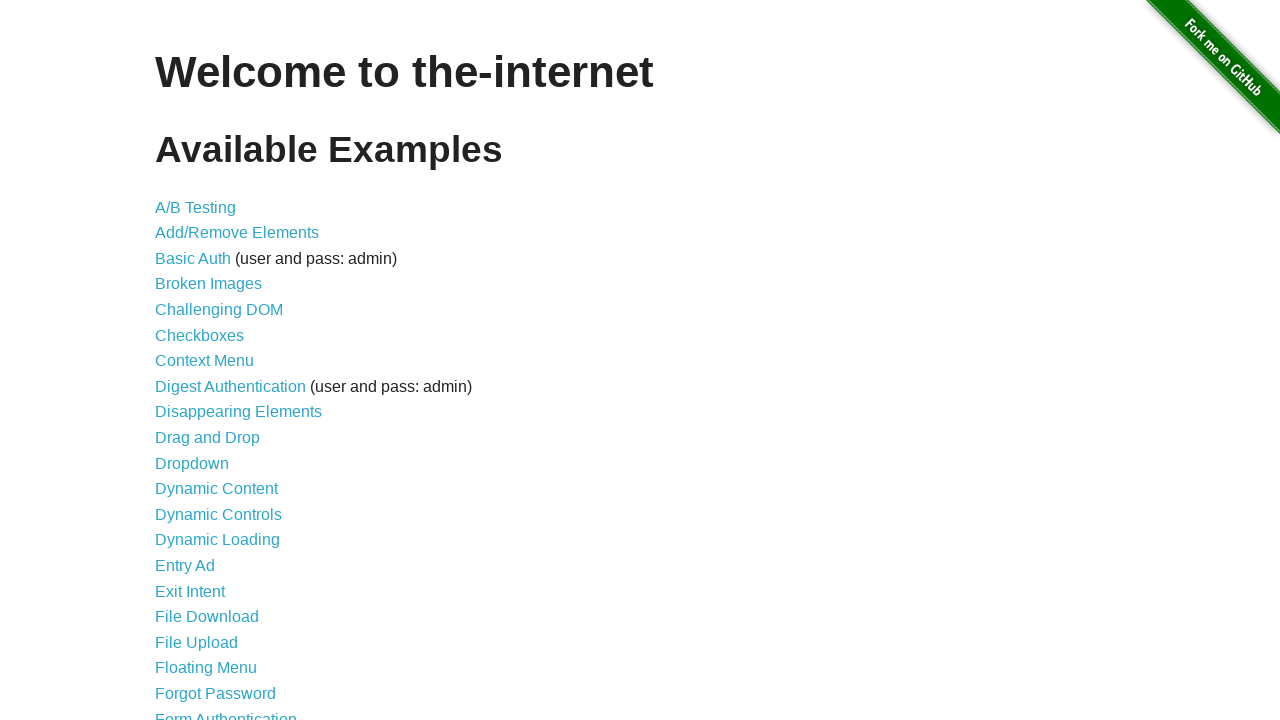

Navigated to the-internet.herokuapp.com home page
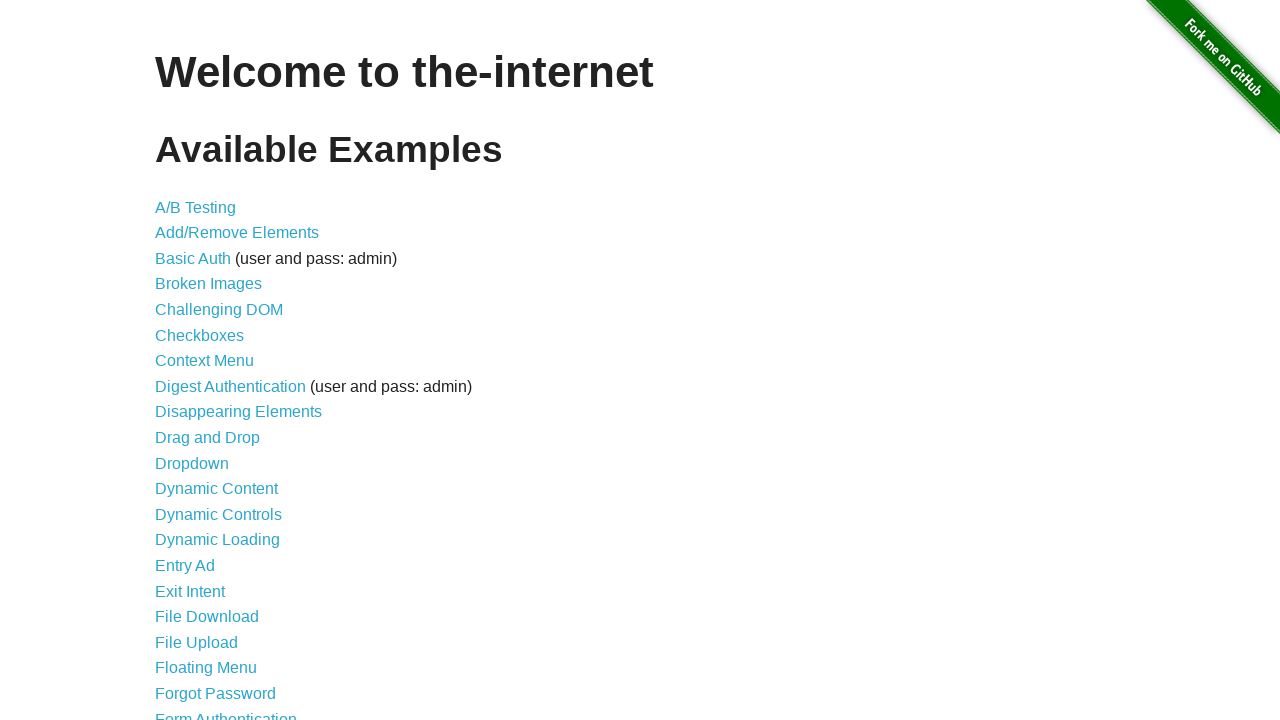

Clicked on Dynamic Loading link at (218, 540) on text=Dynamic Loading
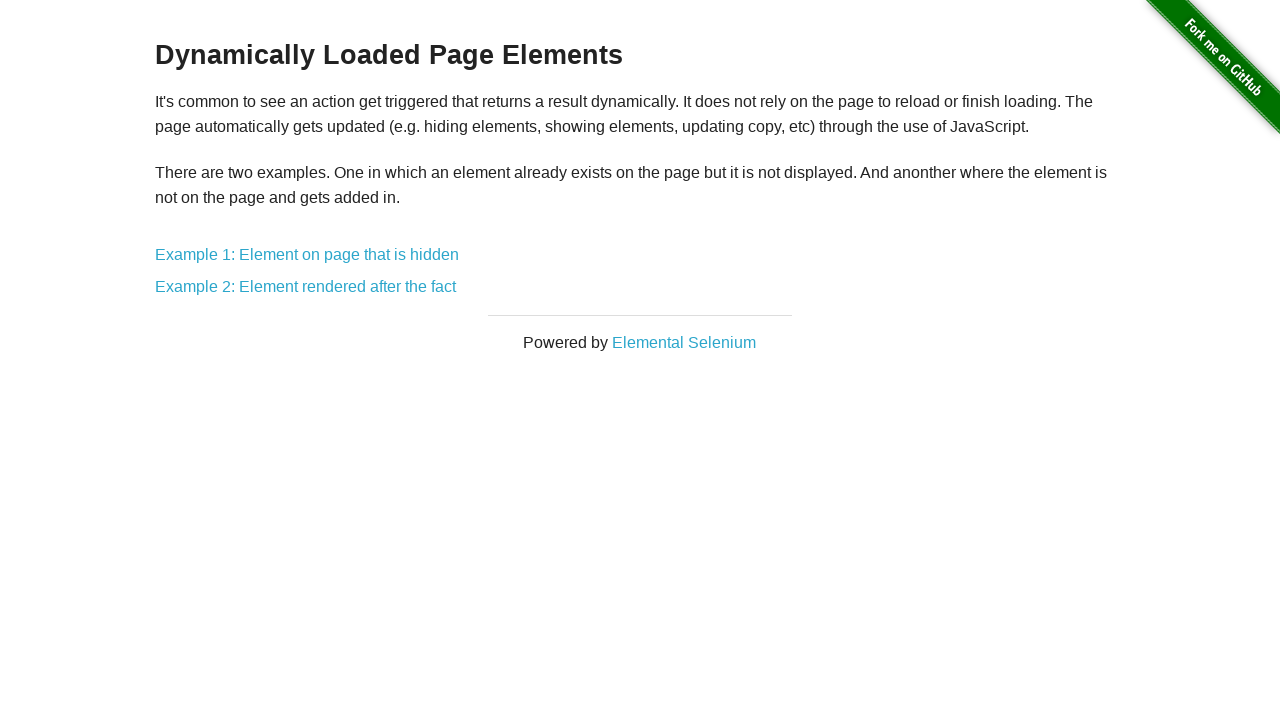

Clicked on Example 1: Element on page that is hidden link at (307, 255) on text=Example 1: Element on page that is hidden
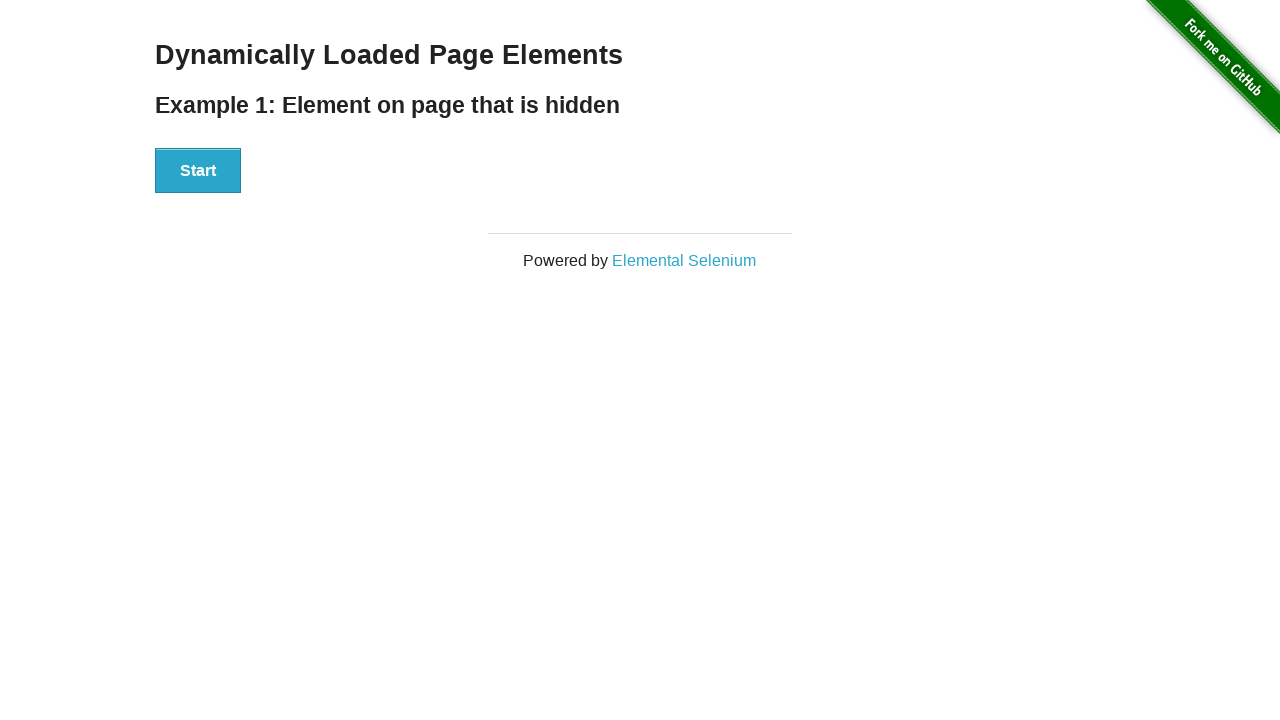

Clicked Start button to trigger dynamic loading at (198, 171) on button:has-text('Start')
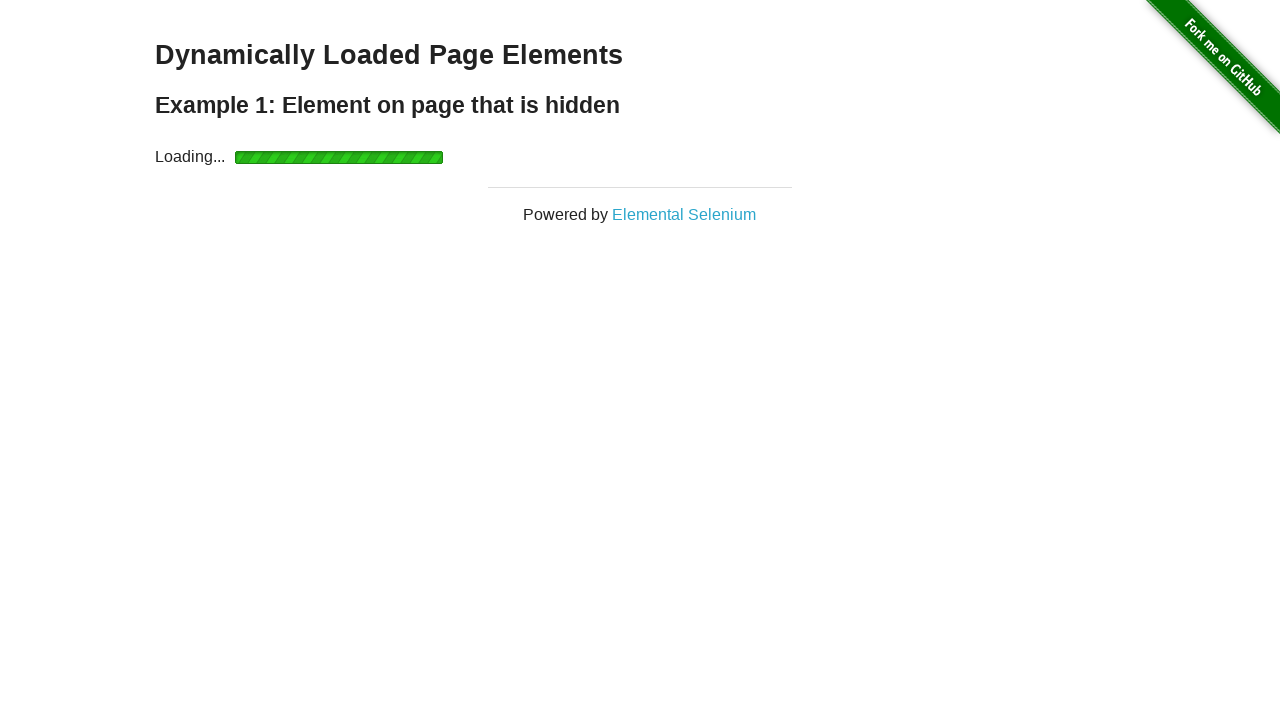

Verified Hello World element became visible after dynamic loading
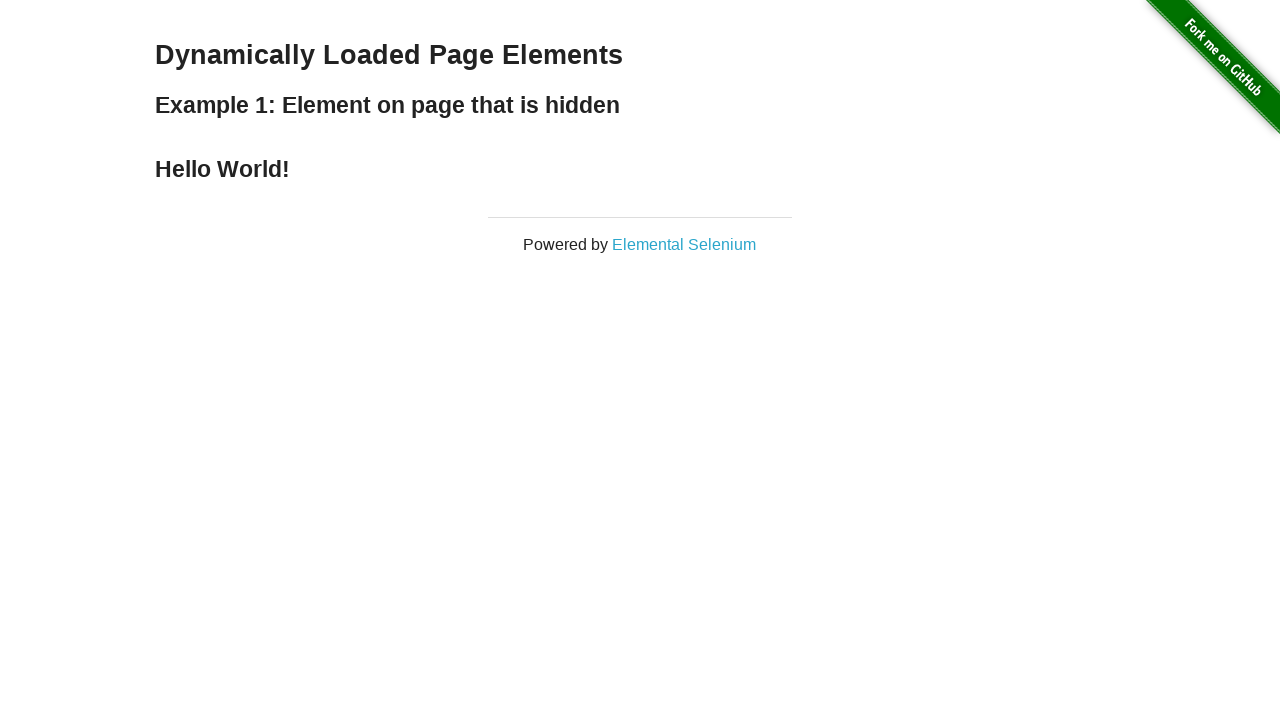

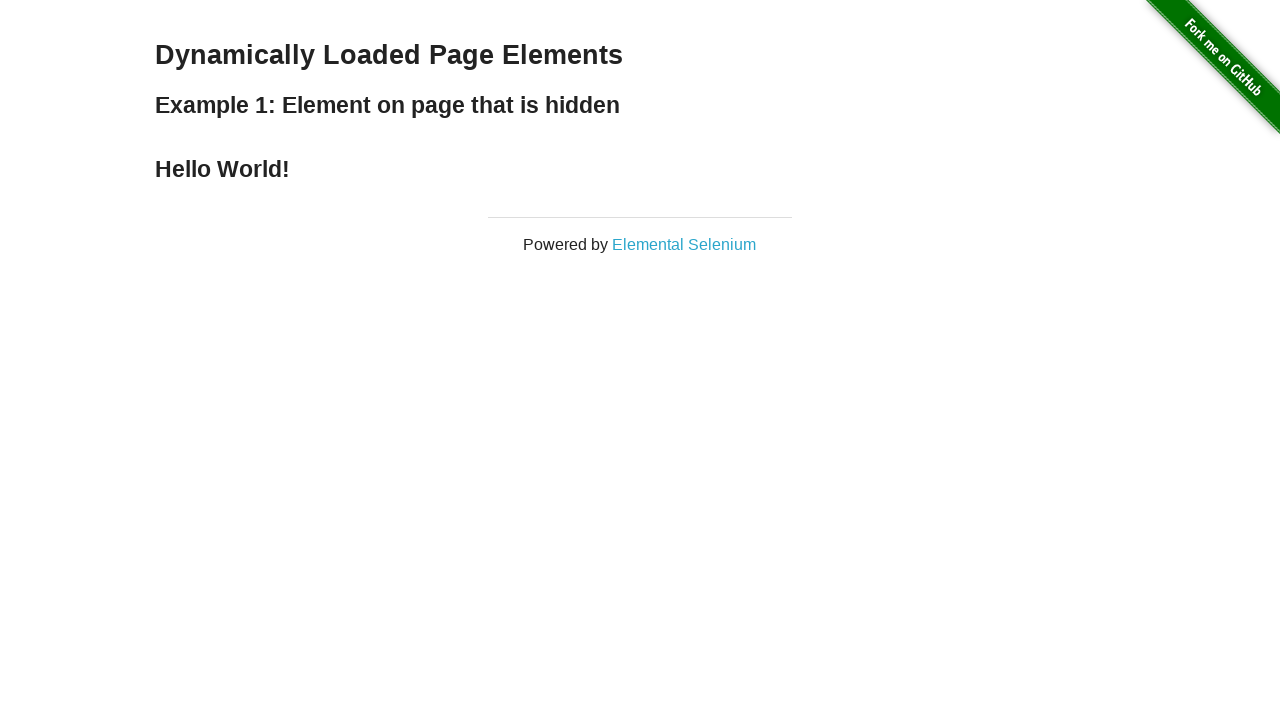